Tests a registration form by filling in first name, last name, email, phone, and address fields, then submitting the form and verifying the success message

Starting URL: http://suninjuly.github.io/registration1.html

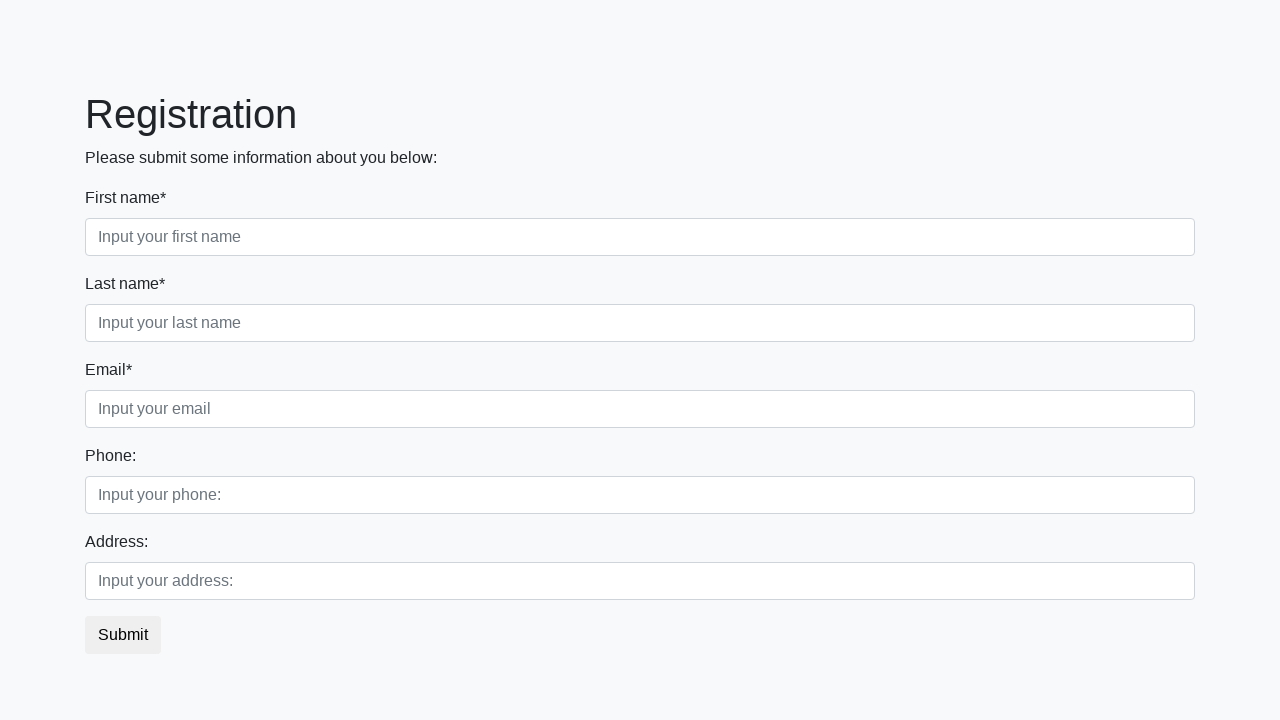

Filled first name field with 'John' on input[placeholder="Input your first name"]
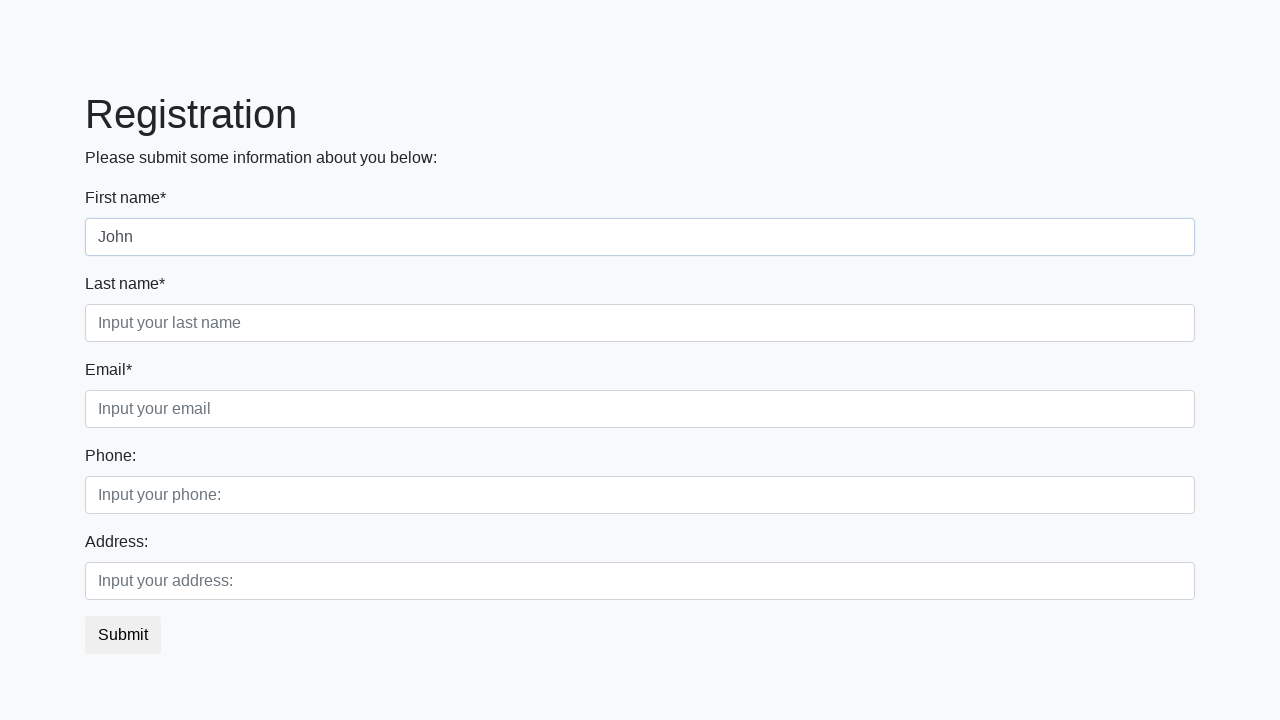

Filled last name field with 'Smith' on input[placeholder="Input your last name"]
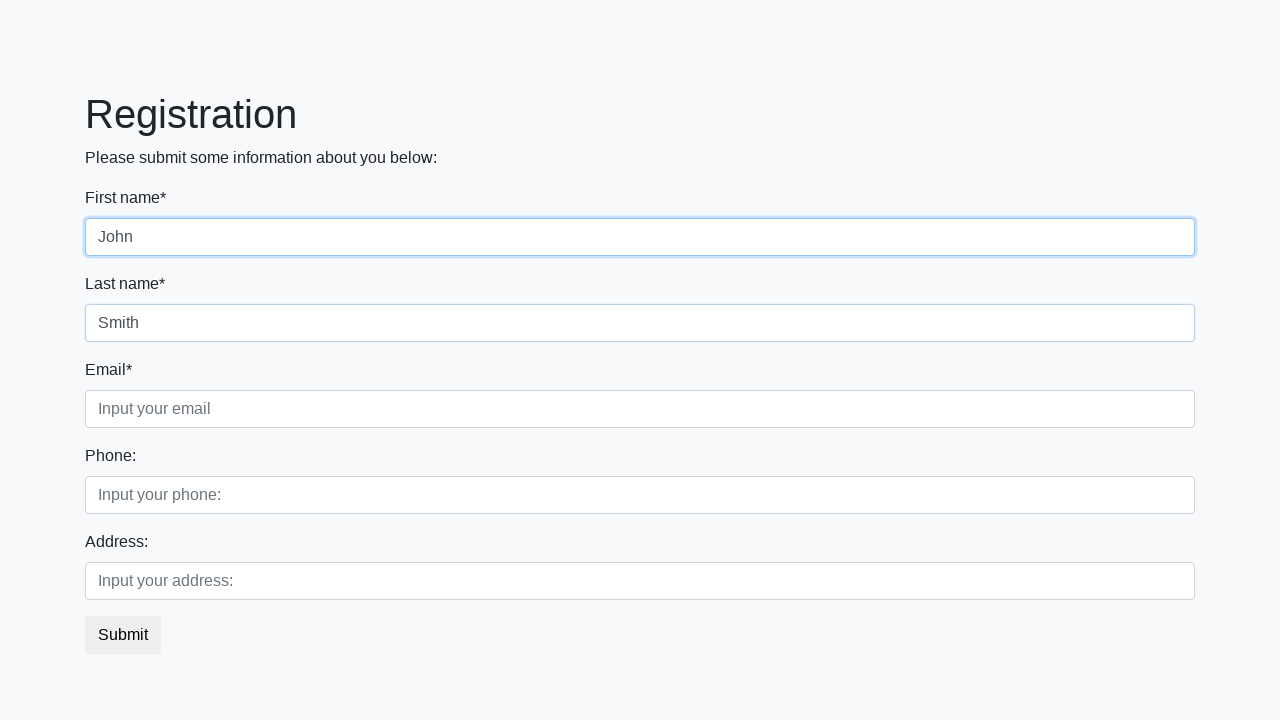

Filled email field with 'john.smith@example.com' on input[placeholder="Input your email"]
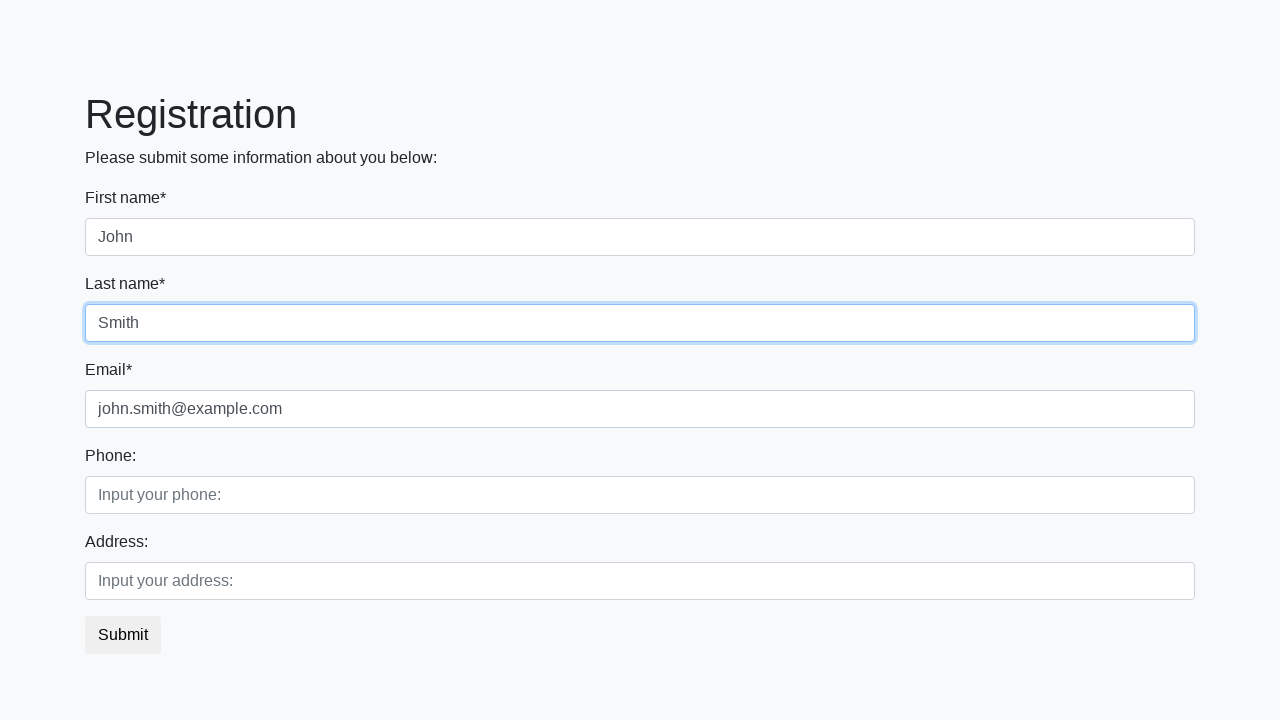

Filled phone field with '+1234567890' on input[placeholder="Input your phone:"]
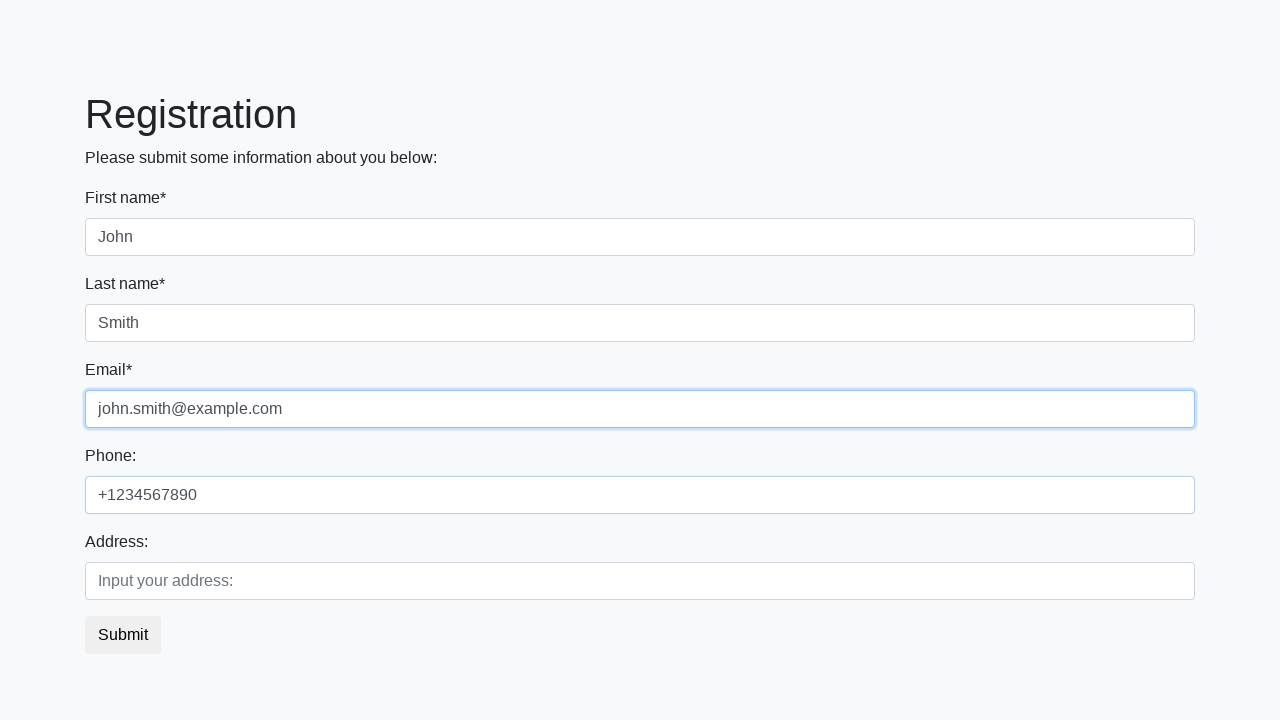

Filled address field with '123 Main Street' on input[placeholder="Input your address:"]
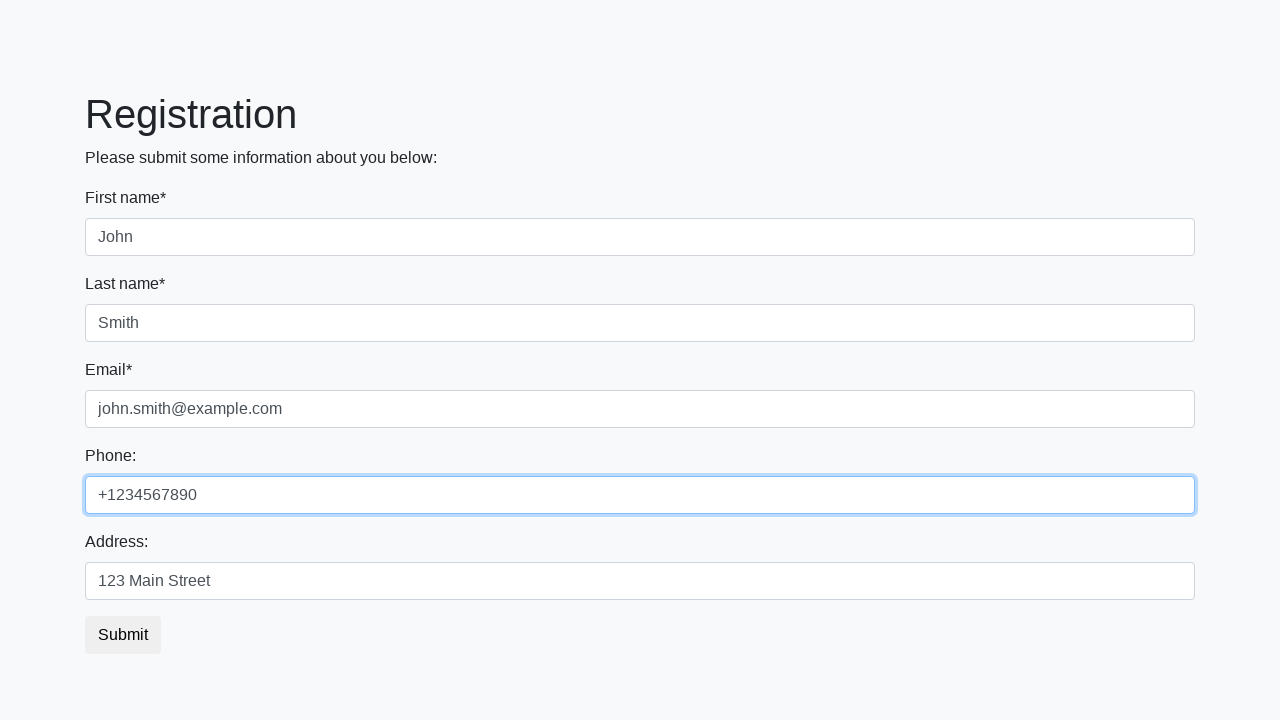

Clicked submit button to submit registration form at (123, 635) on button
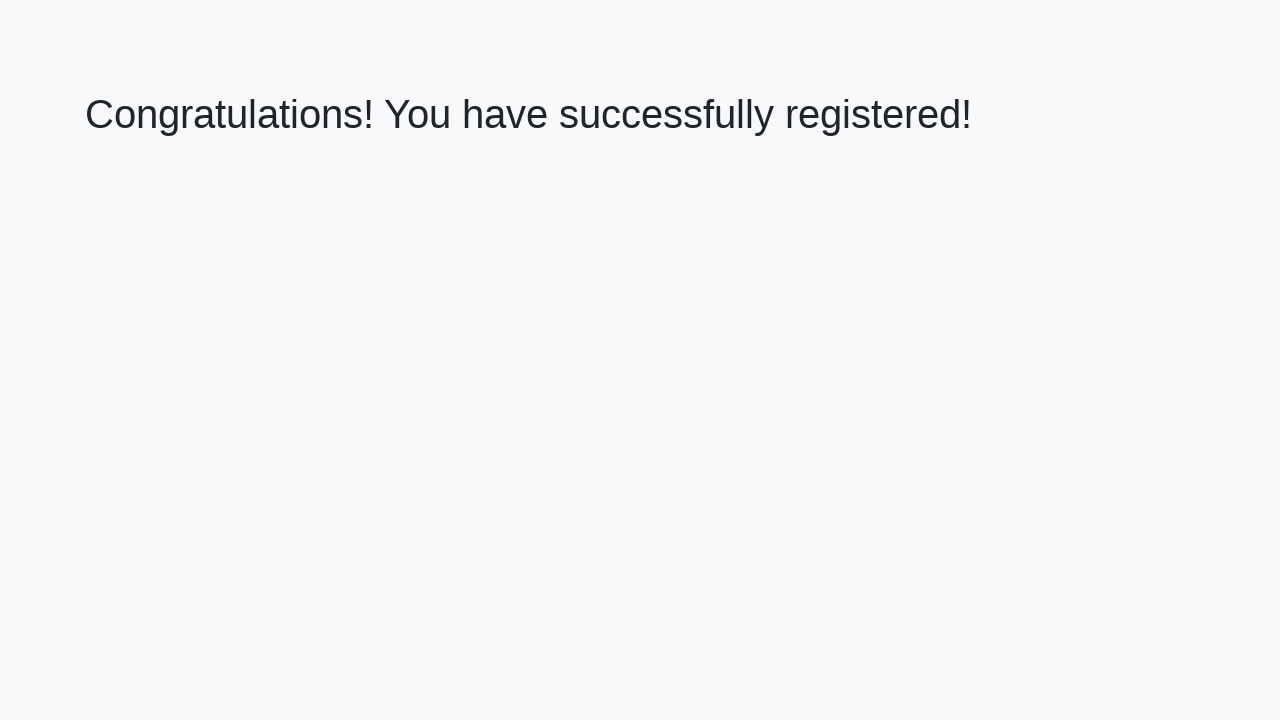

Success message appeared
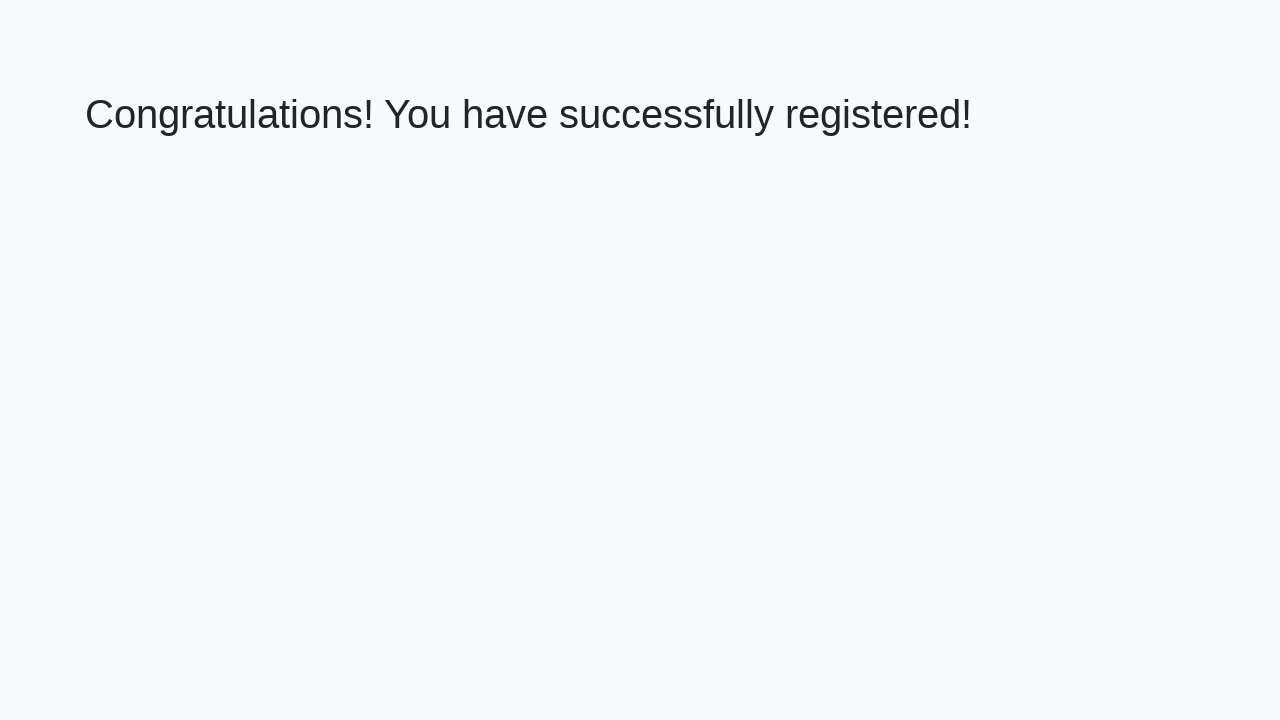

Verified success message: 'Congratulations! You have successfully registered!'
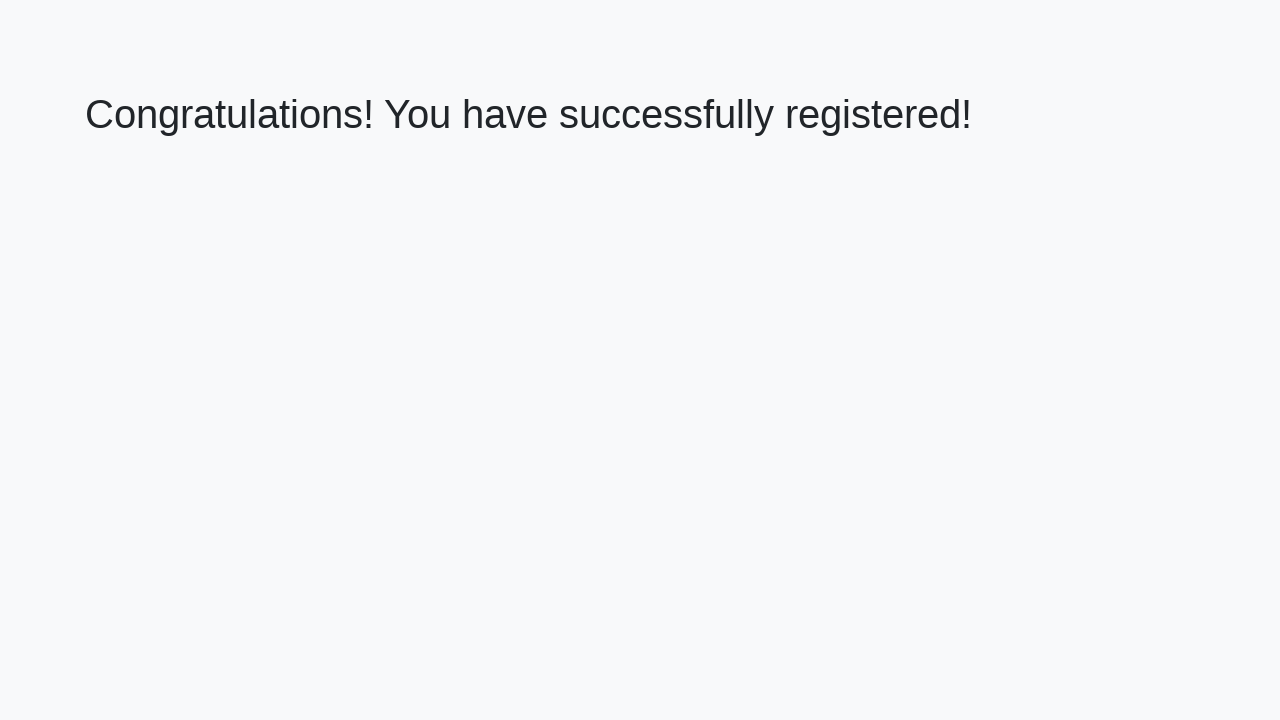

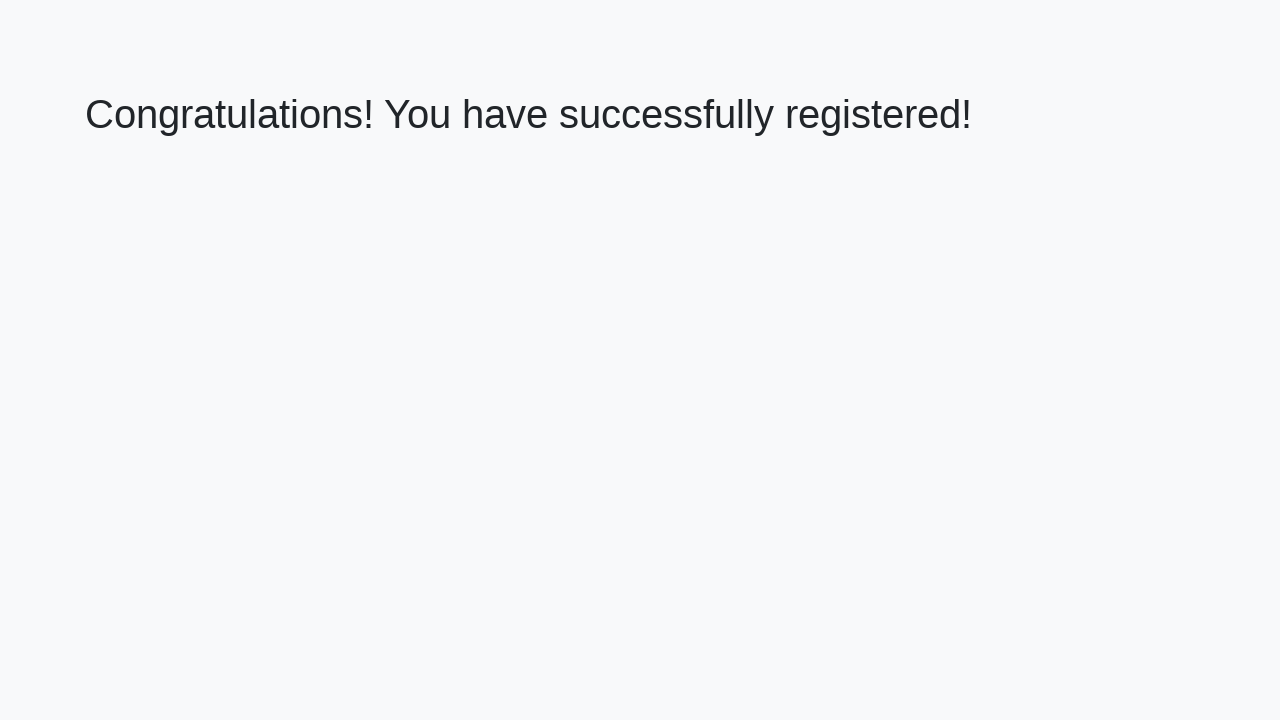